Tests alert popup handling by triggering an alert and accepting it

Starting URL: https://demoqa.com/alerts

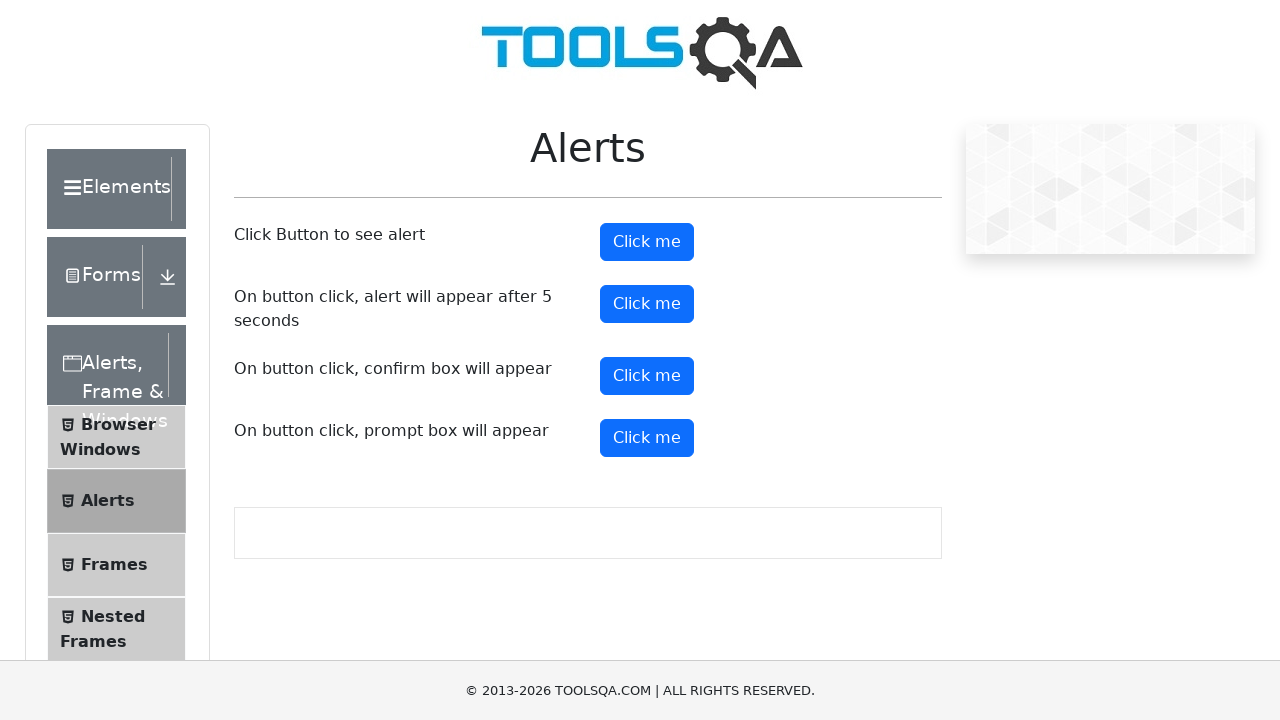

Navigated to alerts test page at https://demoqa.com/alerts
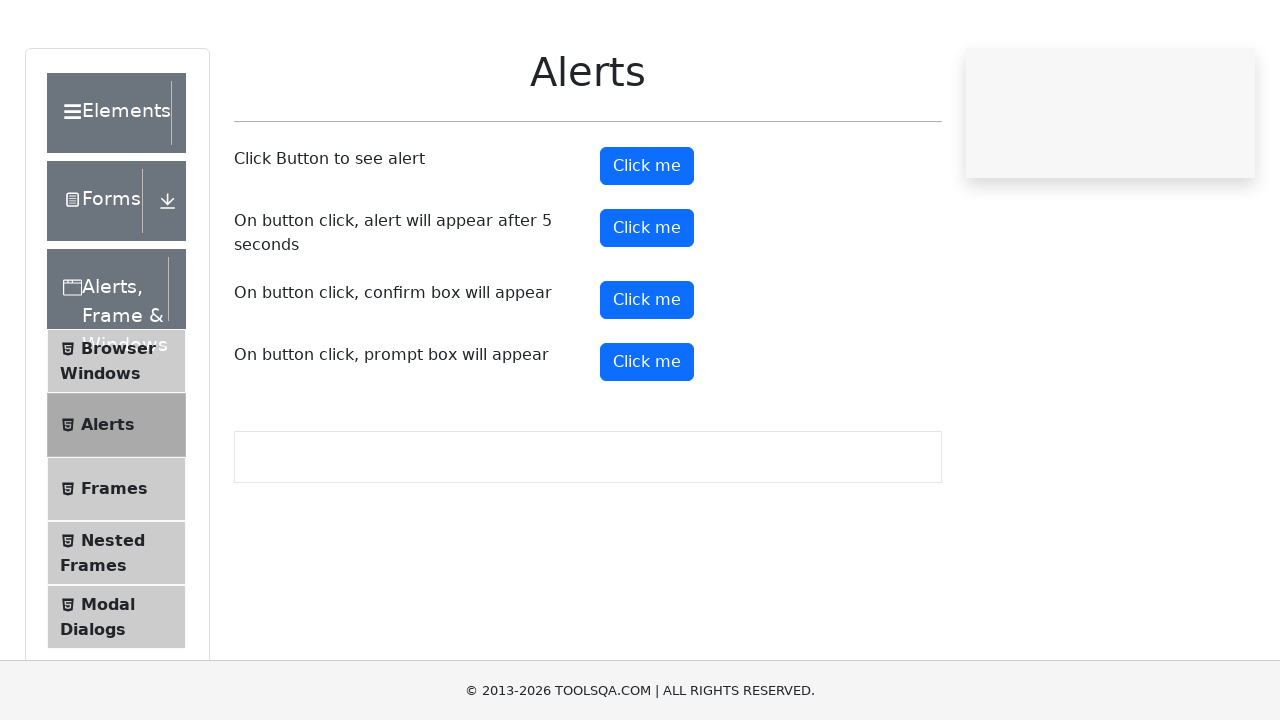

Clicked alert button to trigger alert popup at (647, 242) on #alertButton
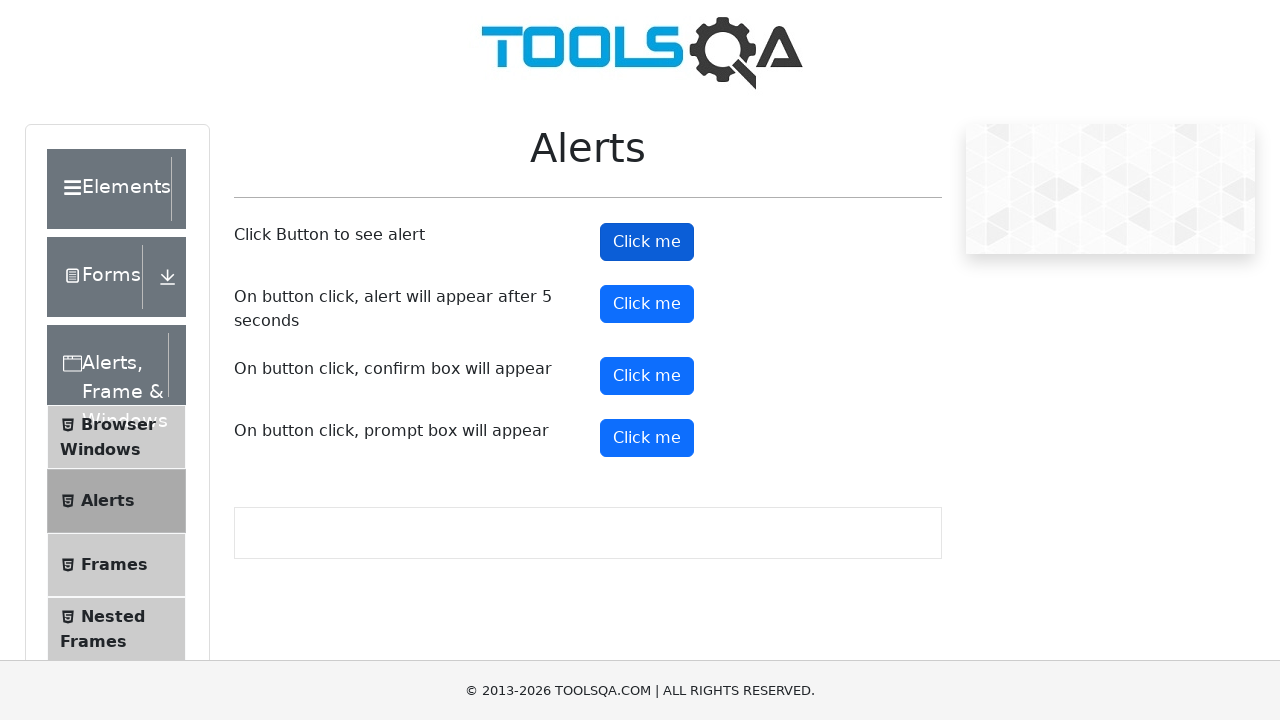

Set up dialog handler to accept alert popups
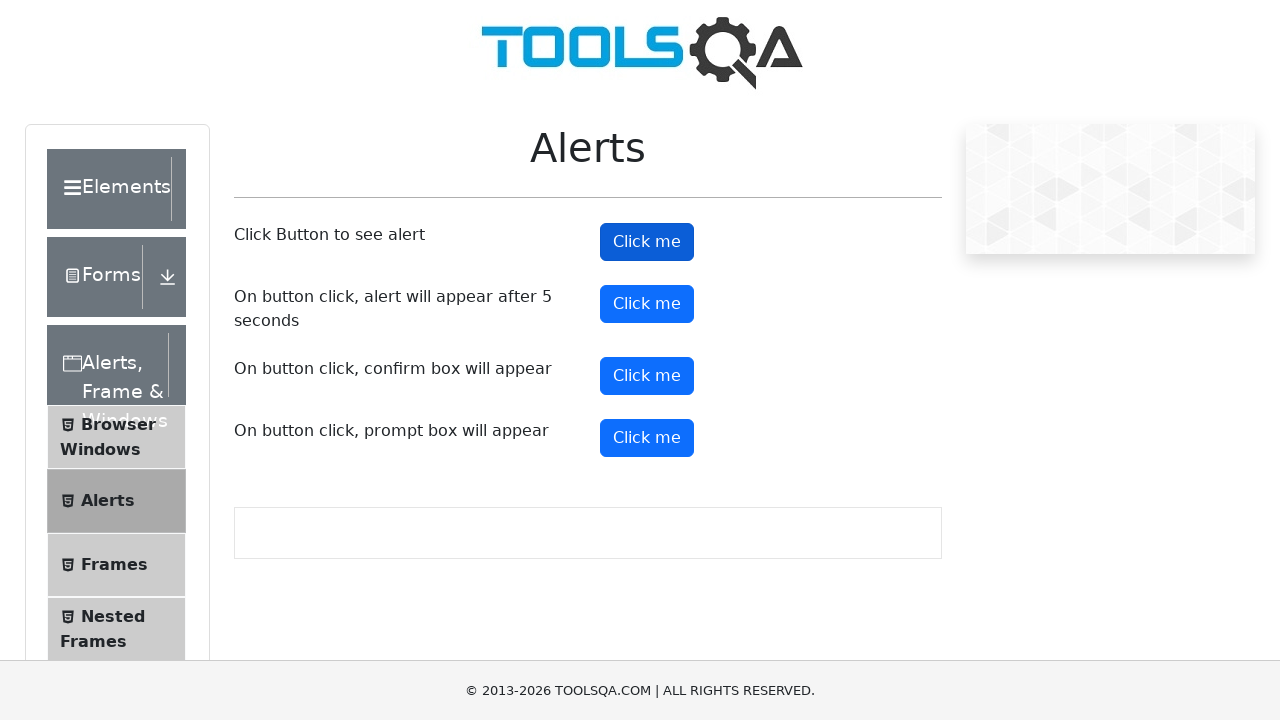

Clicked alert button again to verify alert handling works at (647, 242) on #alertButton
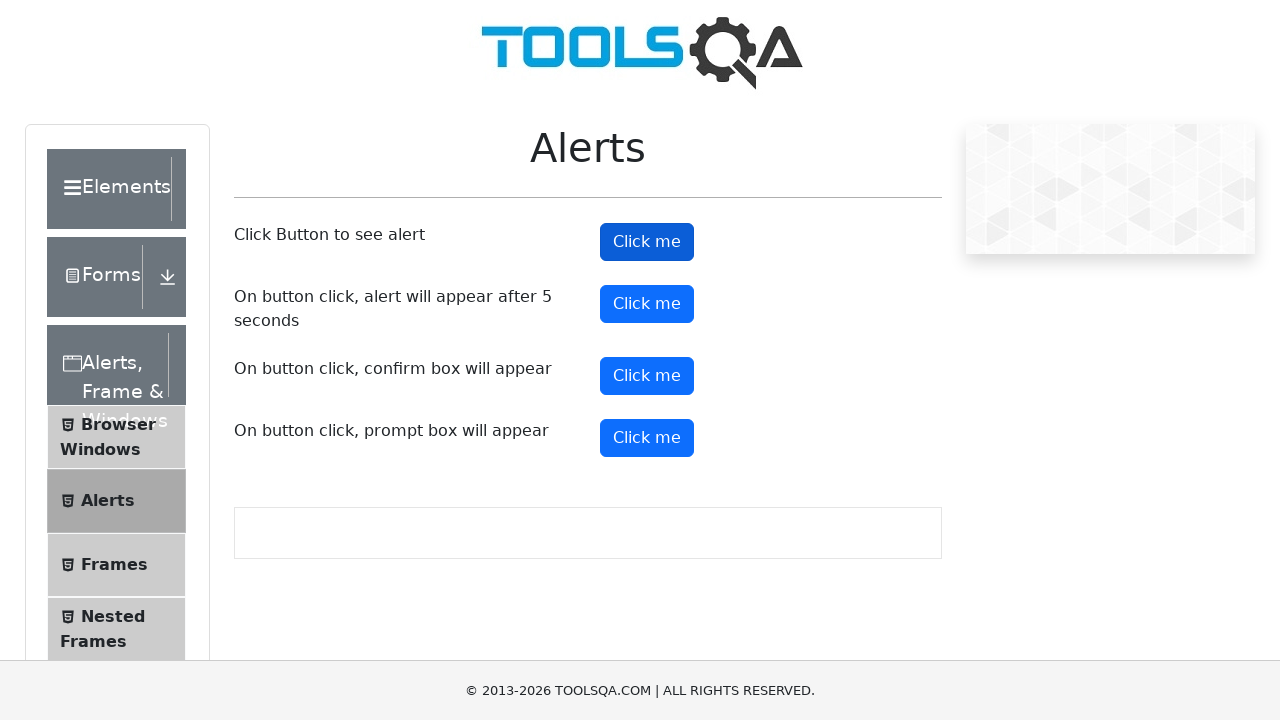

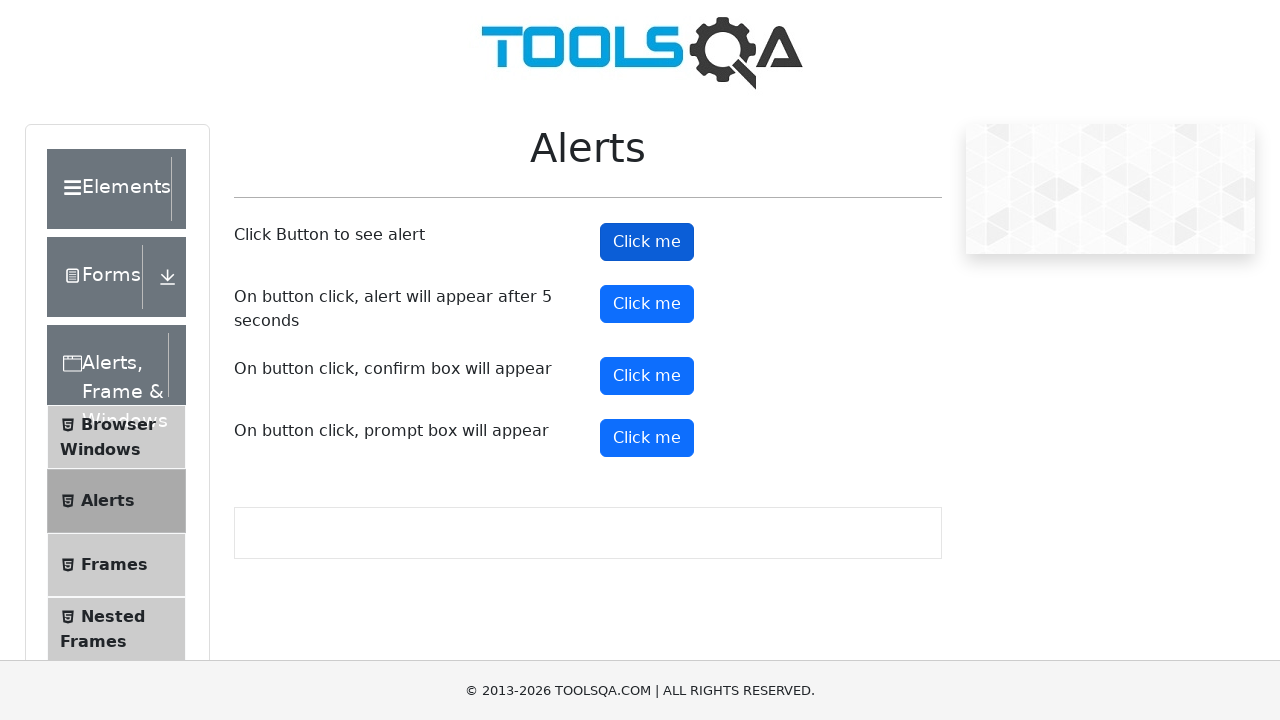